Tests keyboard shortcuts functionality by selecting all text in field1, copying it, and pasting it into field2 using Ctrl+A, Ctrl+C, and Ctrl+V keyboard commands

Starting URL: https://testautomationpractice.blogspot.com/

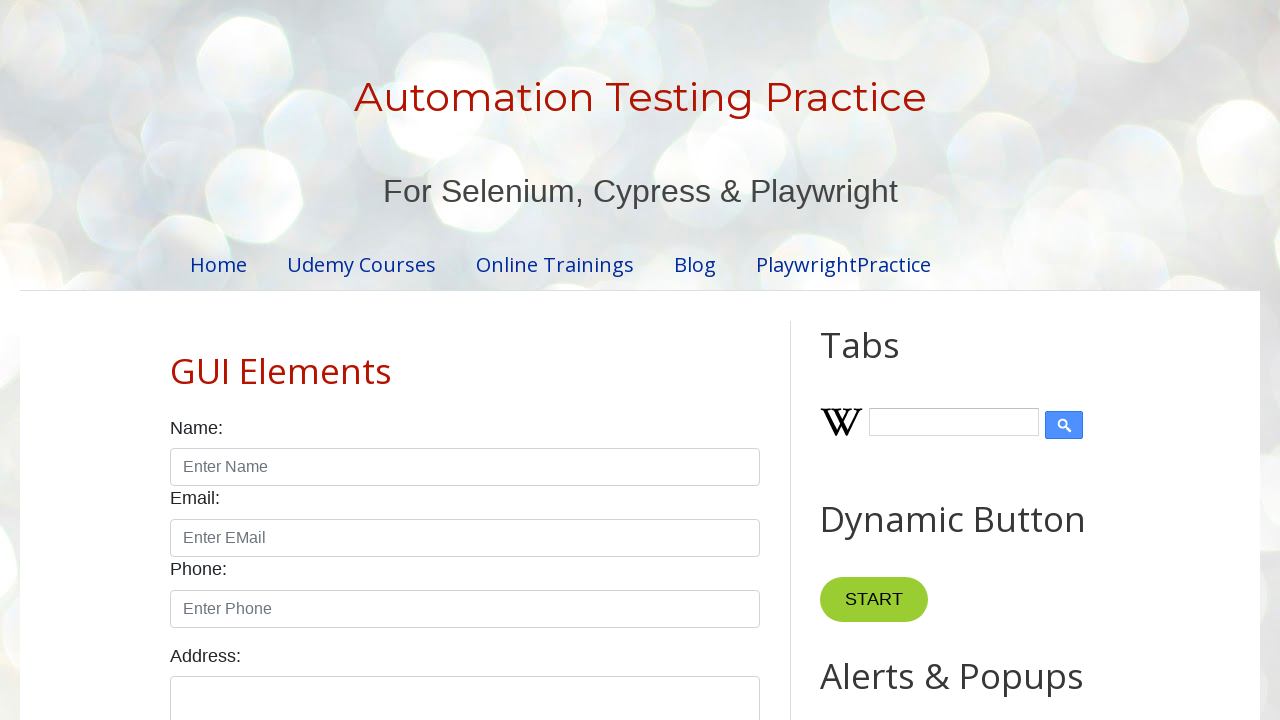

Located field1 element
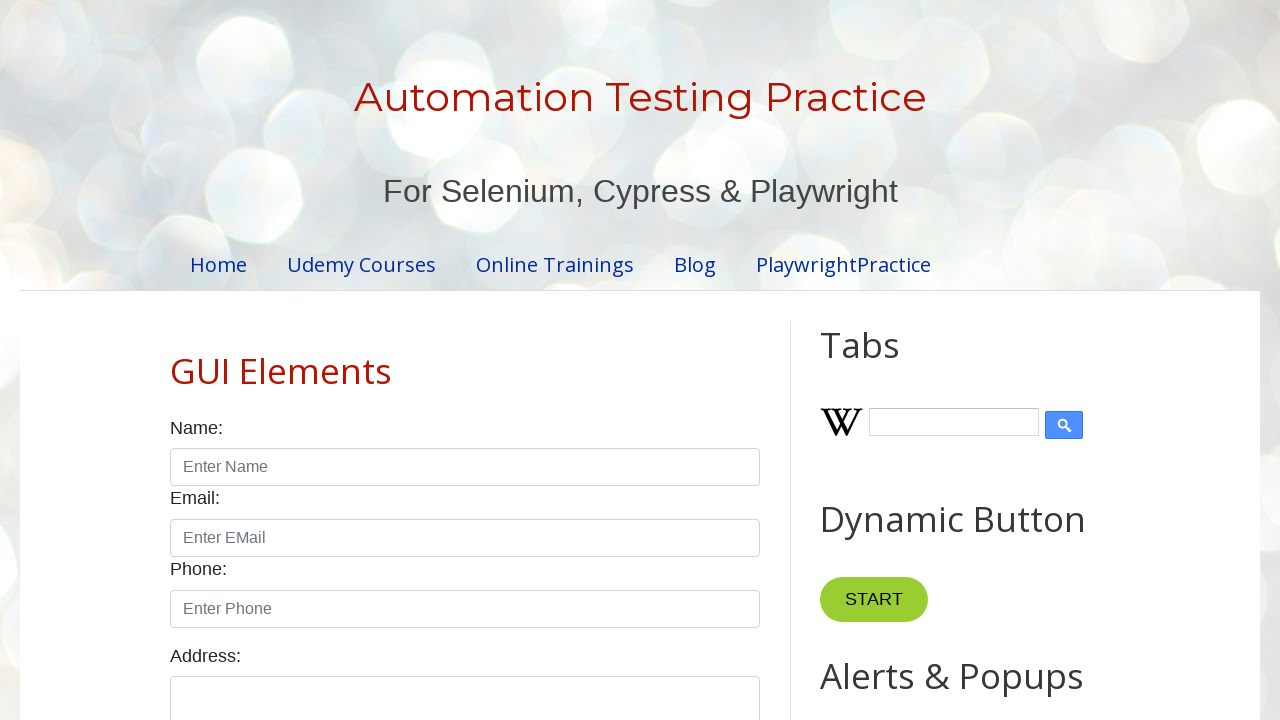

Located field2 element
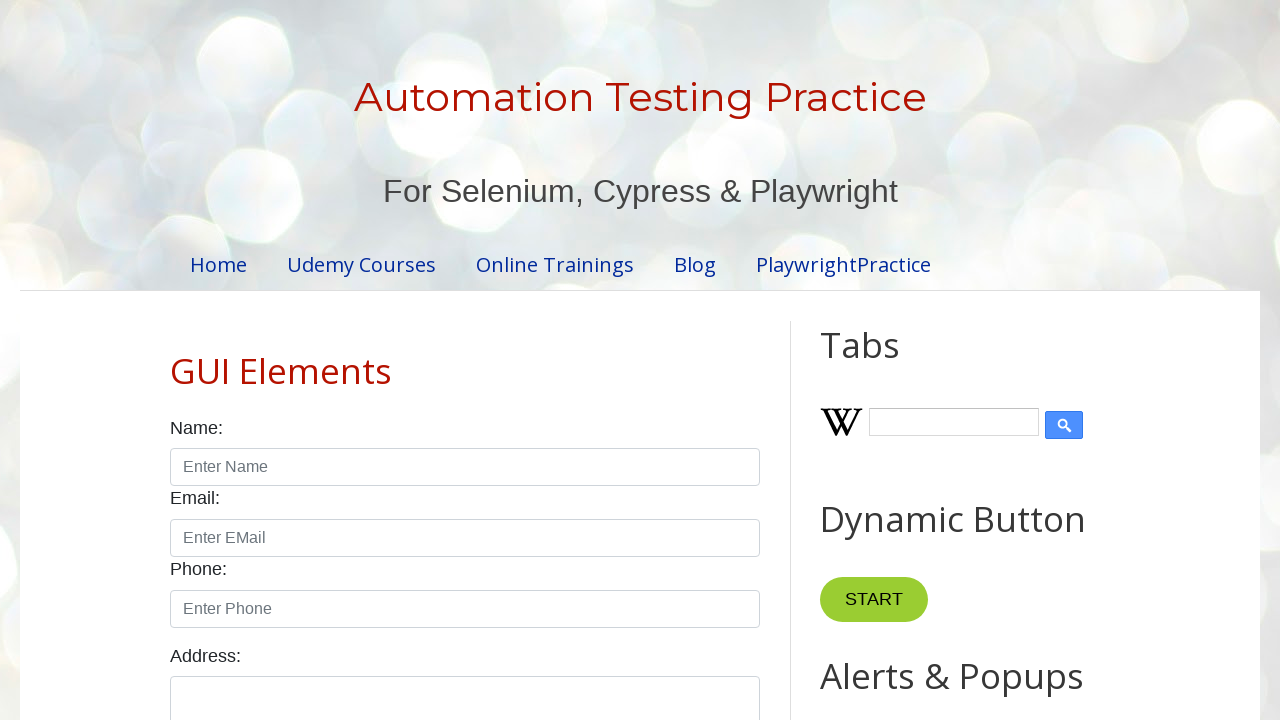

Clicked on field1 to focus it at (977, 361) on #field1
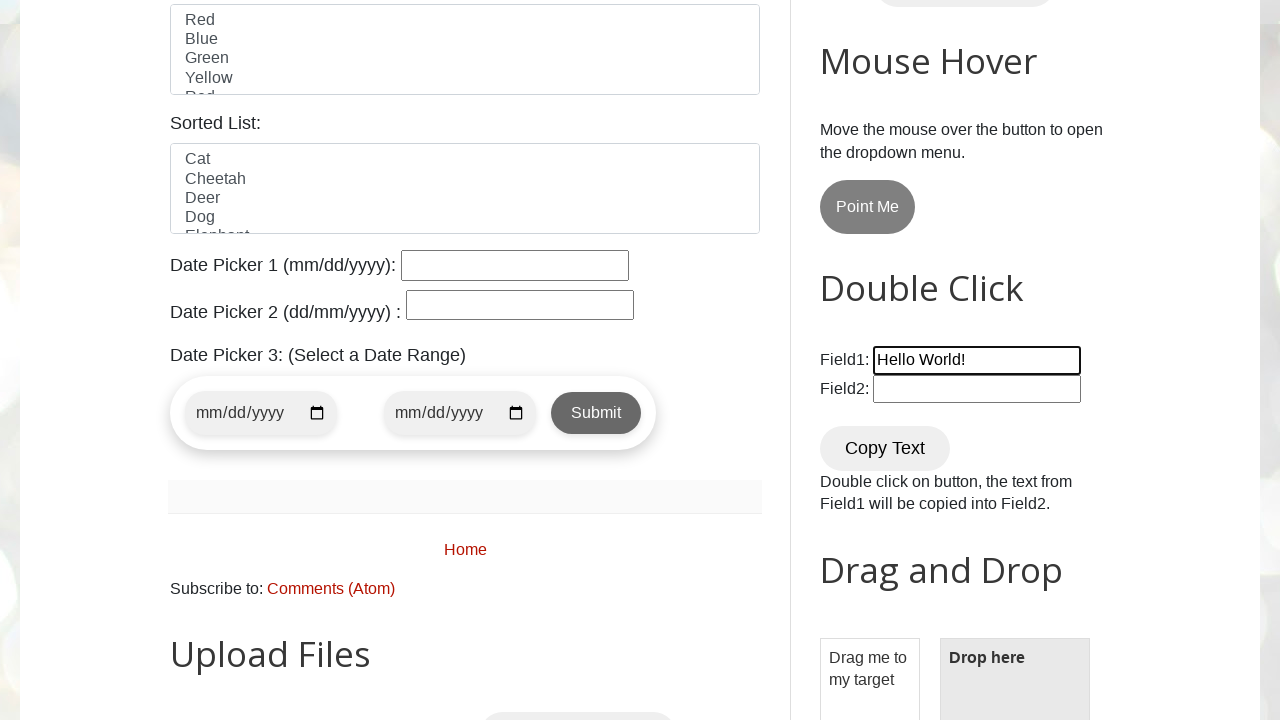

Selected all text in field1 using Ctrl+A on #field1
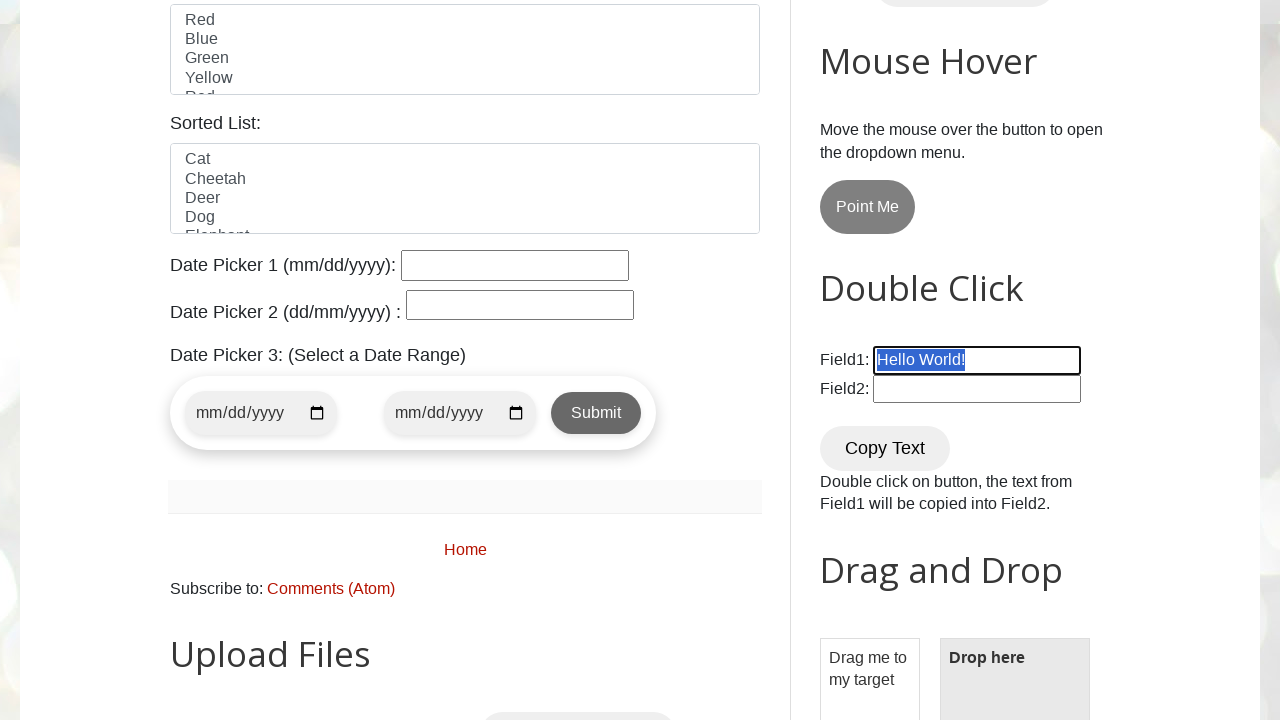

Copied selected text from field1 using Ctrl+C on #field1
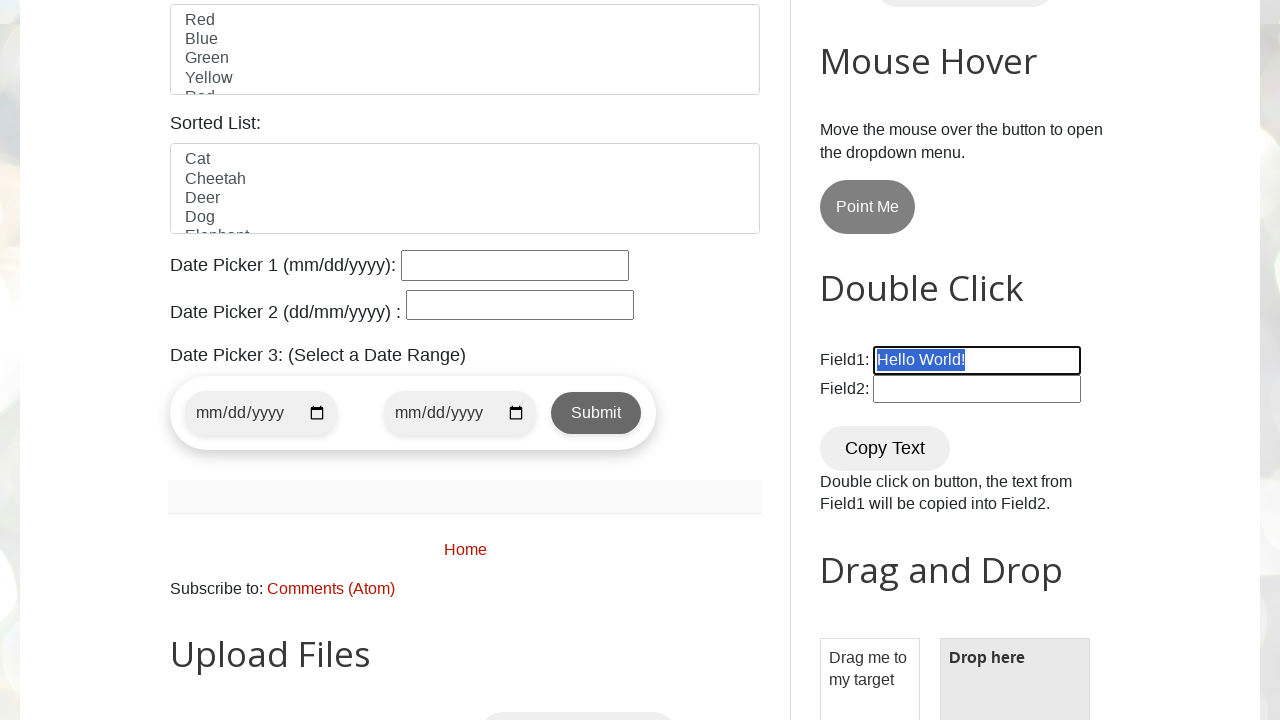

Clicked on field2 to focus it at (977, 389) on #field2
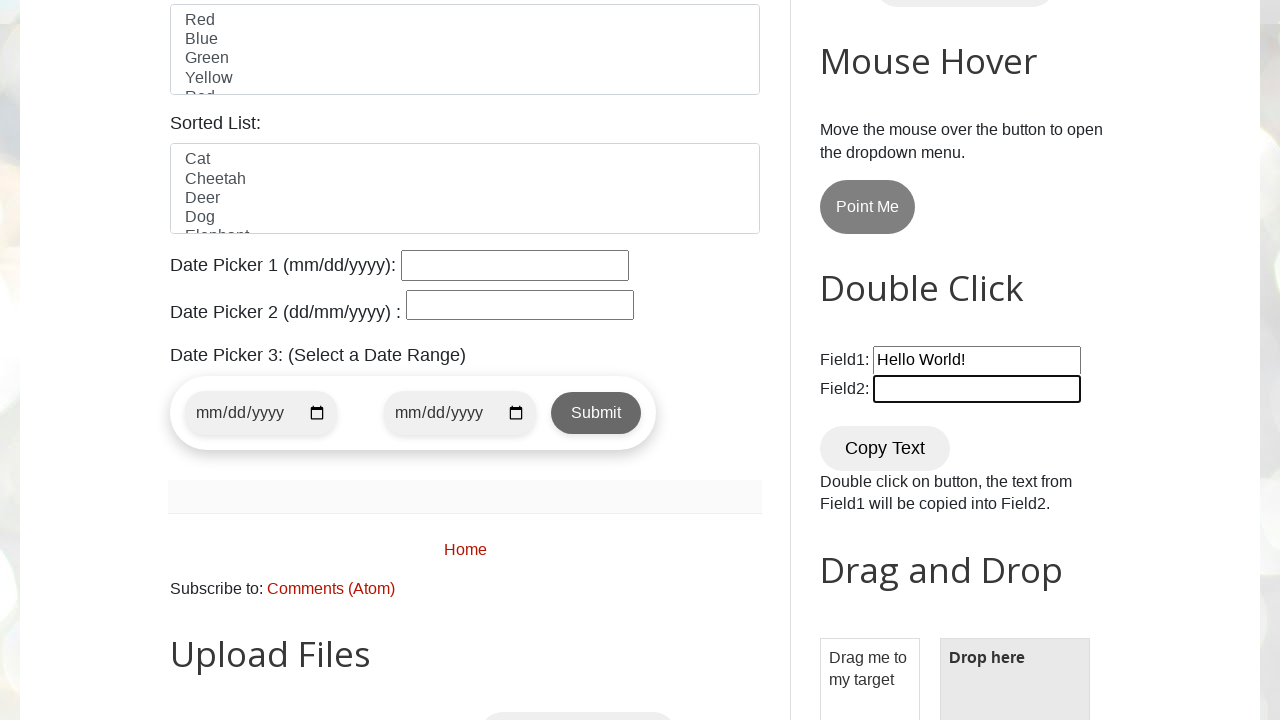

Pasted copied text into field2 using Ctrl+V on #field2
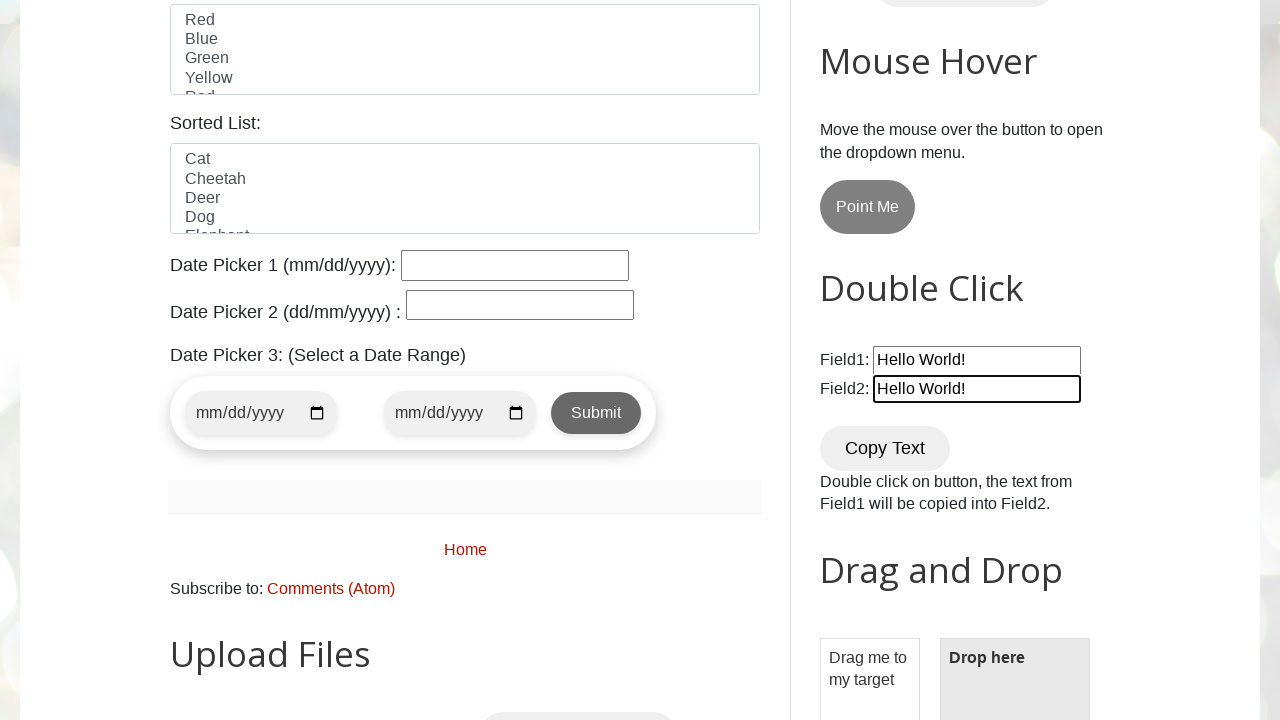

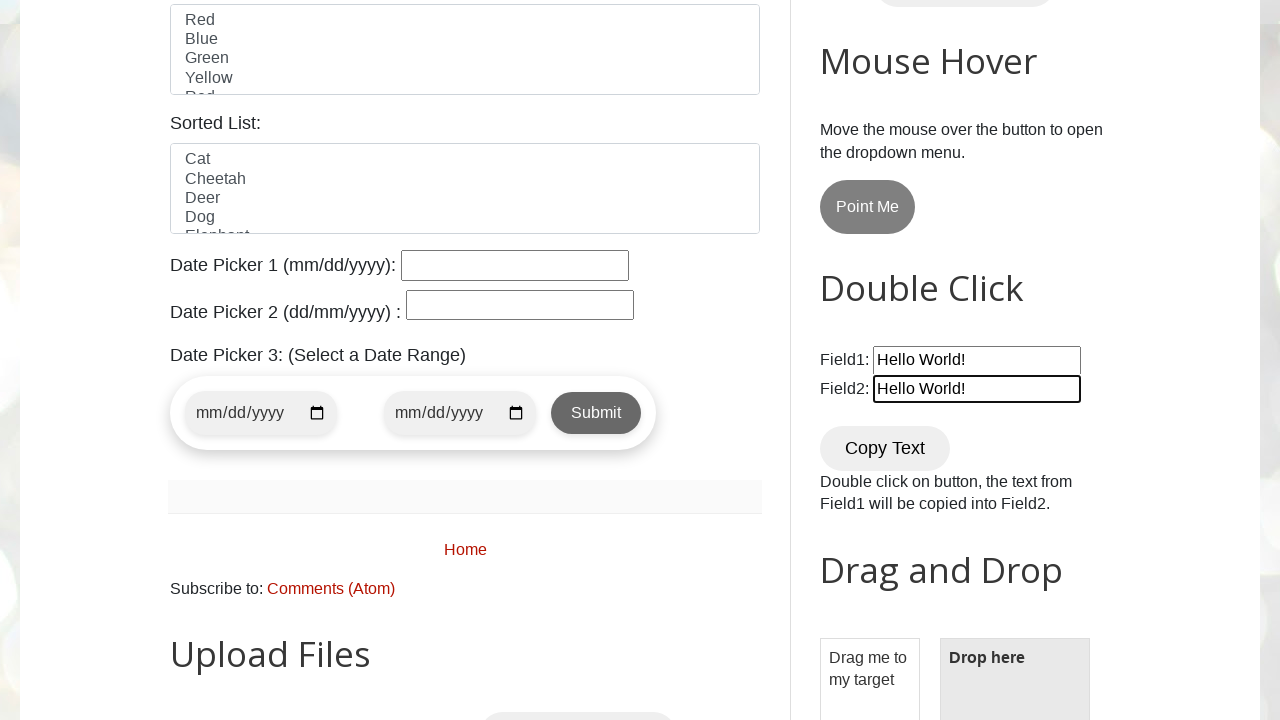